Tests page scrolling and scrollable table interaction by scrolling the page and then scrolling within a fixed table element

Starting URL: https://rahulshettyacademy.com/AutomationPractice/

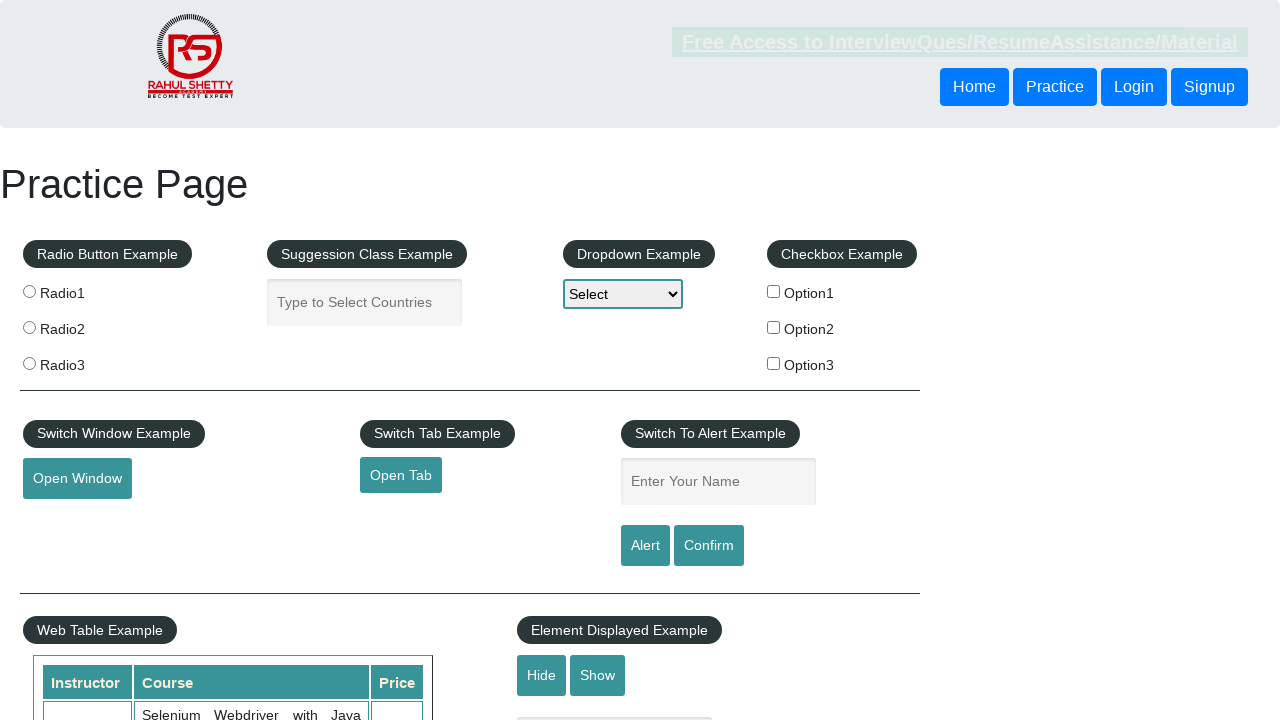

Scrolled page down by 600 pixels
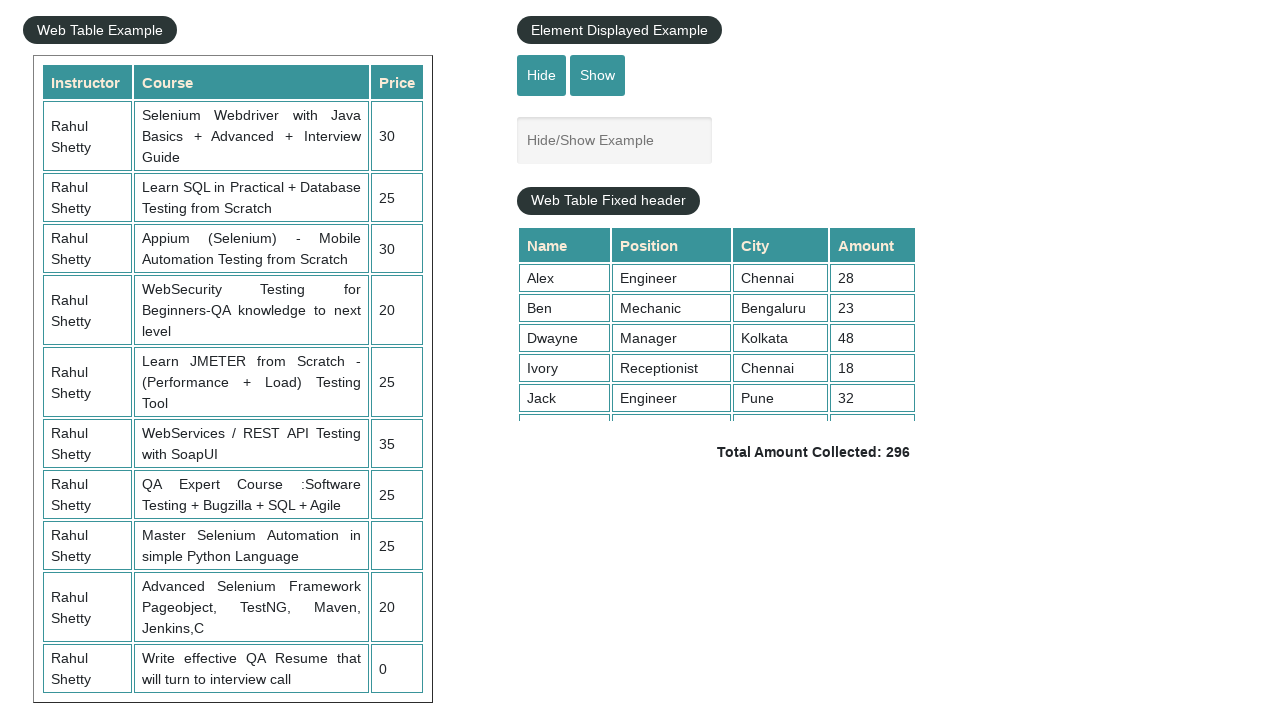

Waited 500ms for page scroll to complete
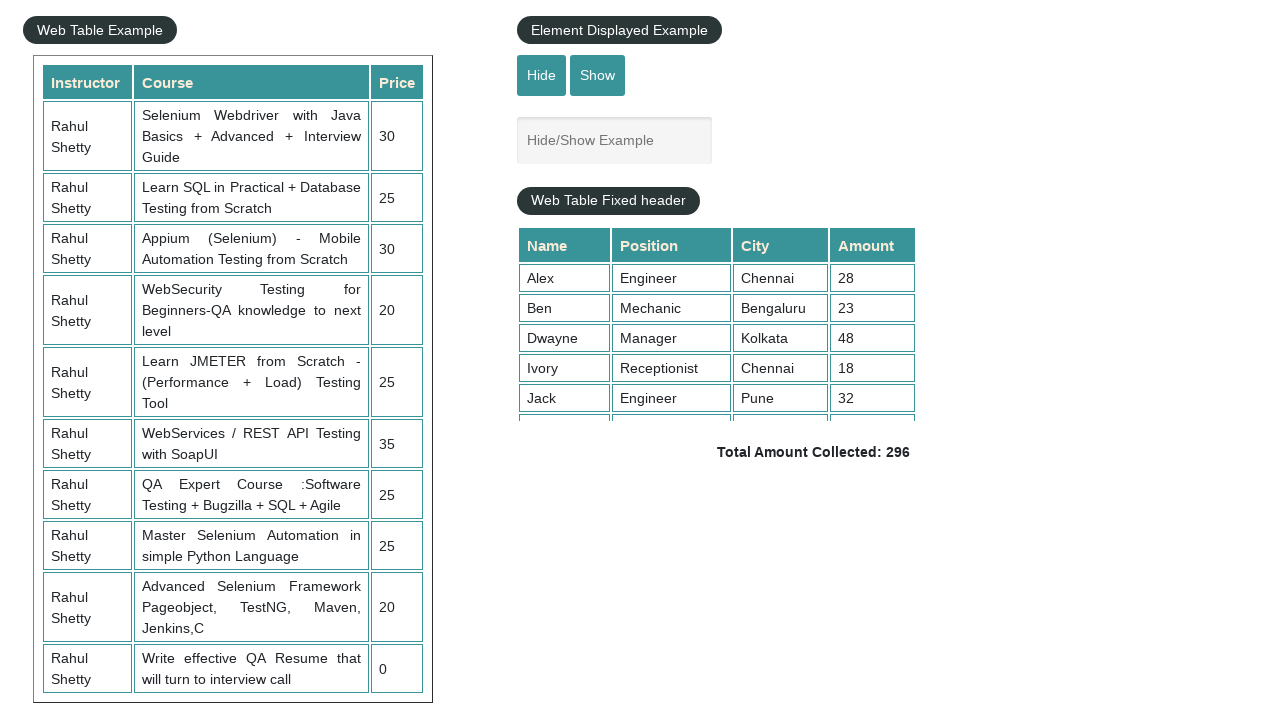

Scrolled fixed table element down by 500 pixels
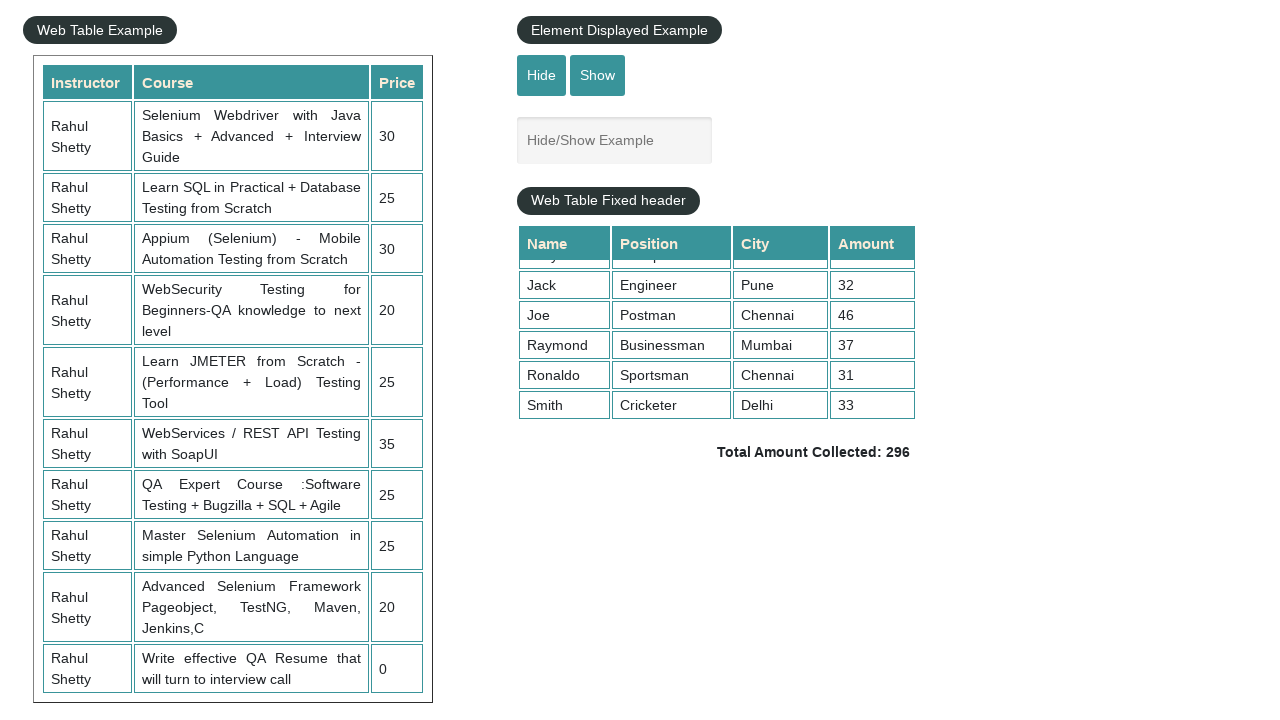

Waited 500ms for table scroll to complete
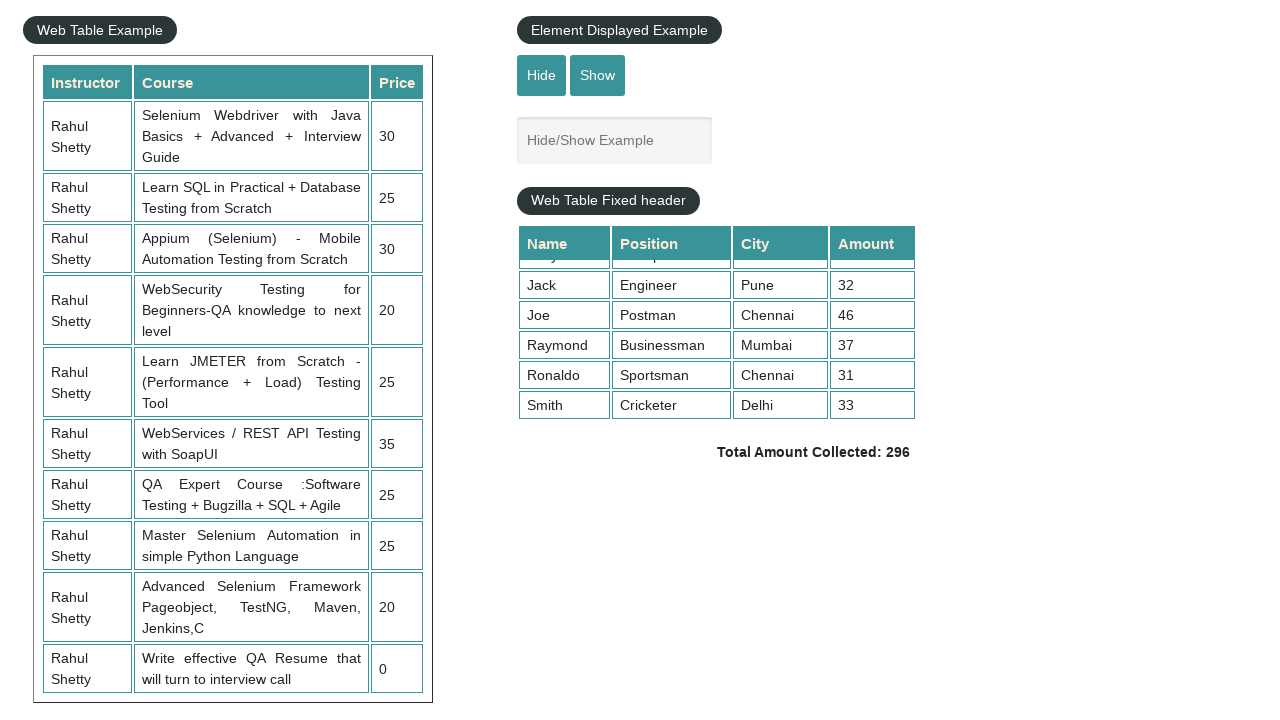

Total amount element appeared on page
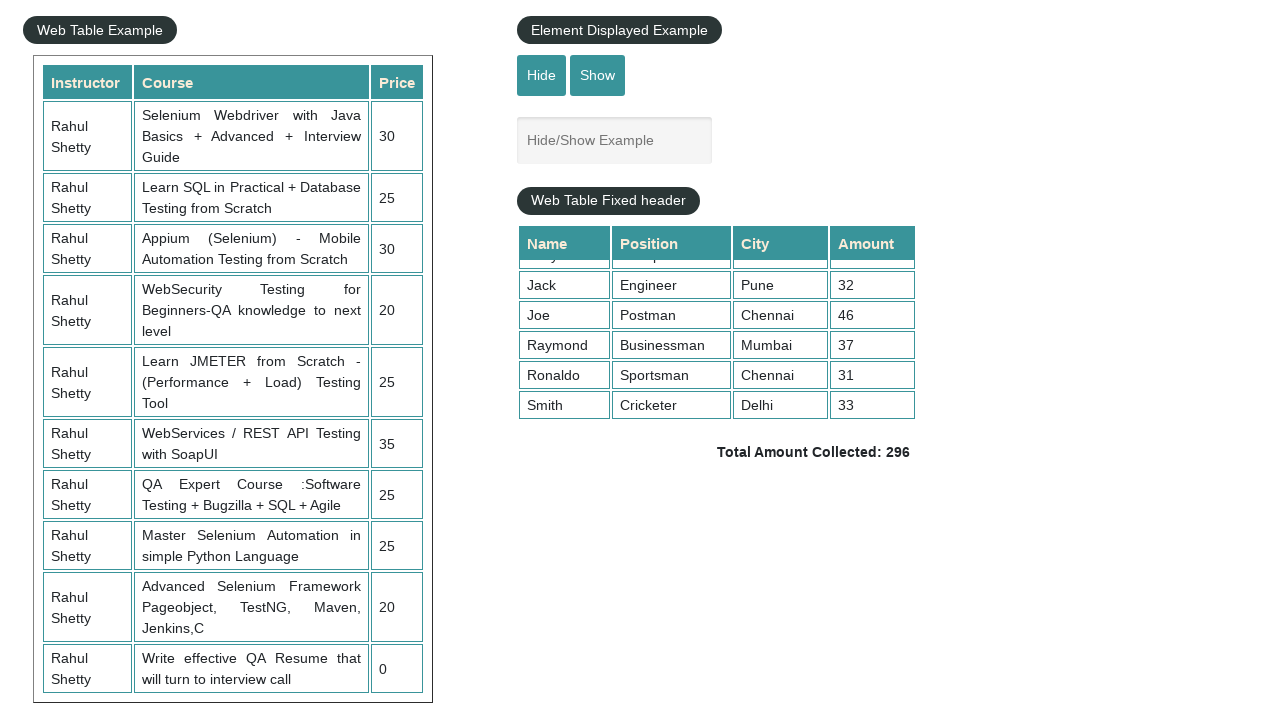

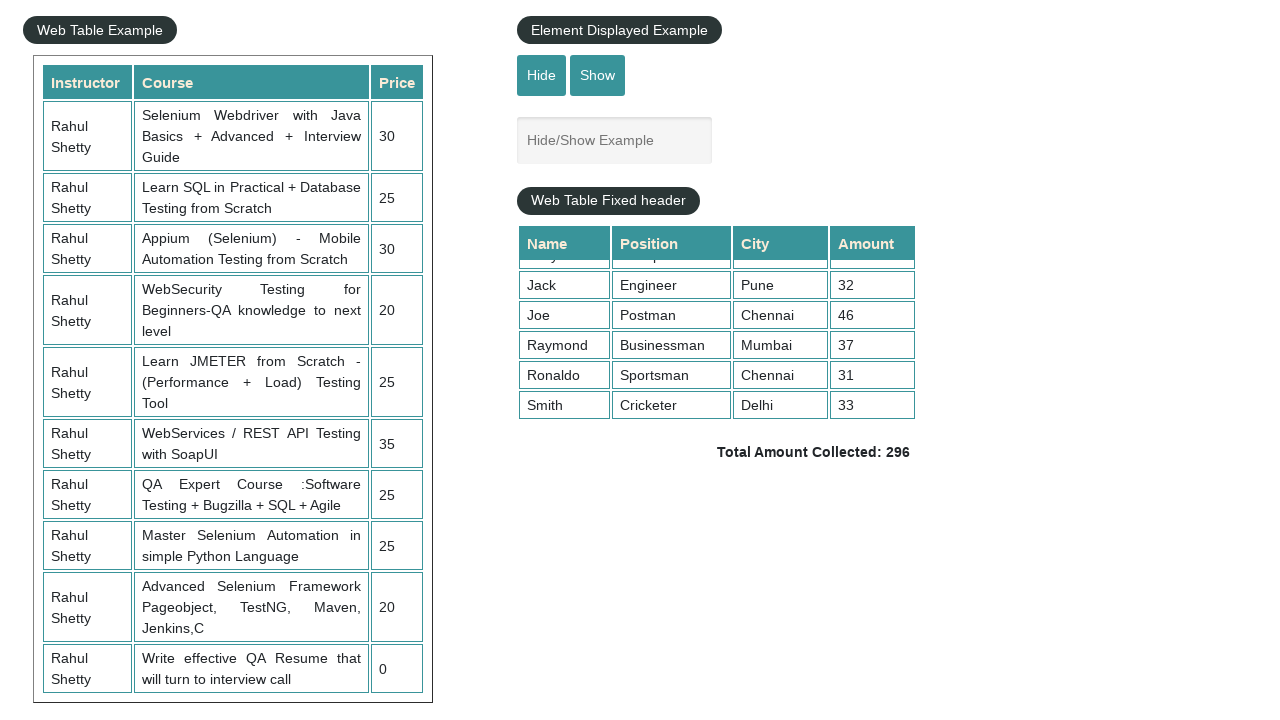